Tests drag and drop functionality on jQuery UI demo page by dragging an element from source to target within an iframe

Starting URL: https://jqueryui.com/

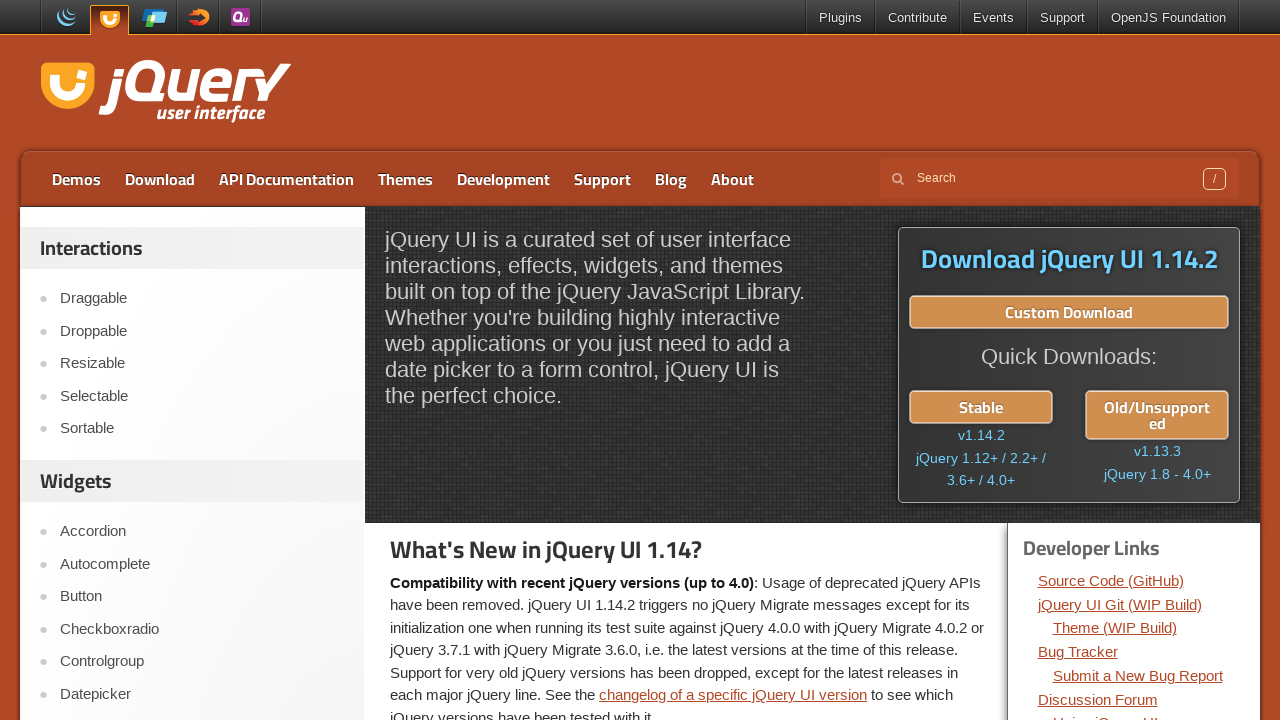

Clicked on Droppable link at (202, 331) on a:has-text('Droppable')
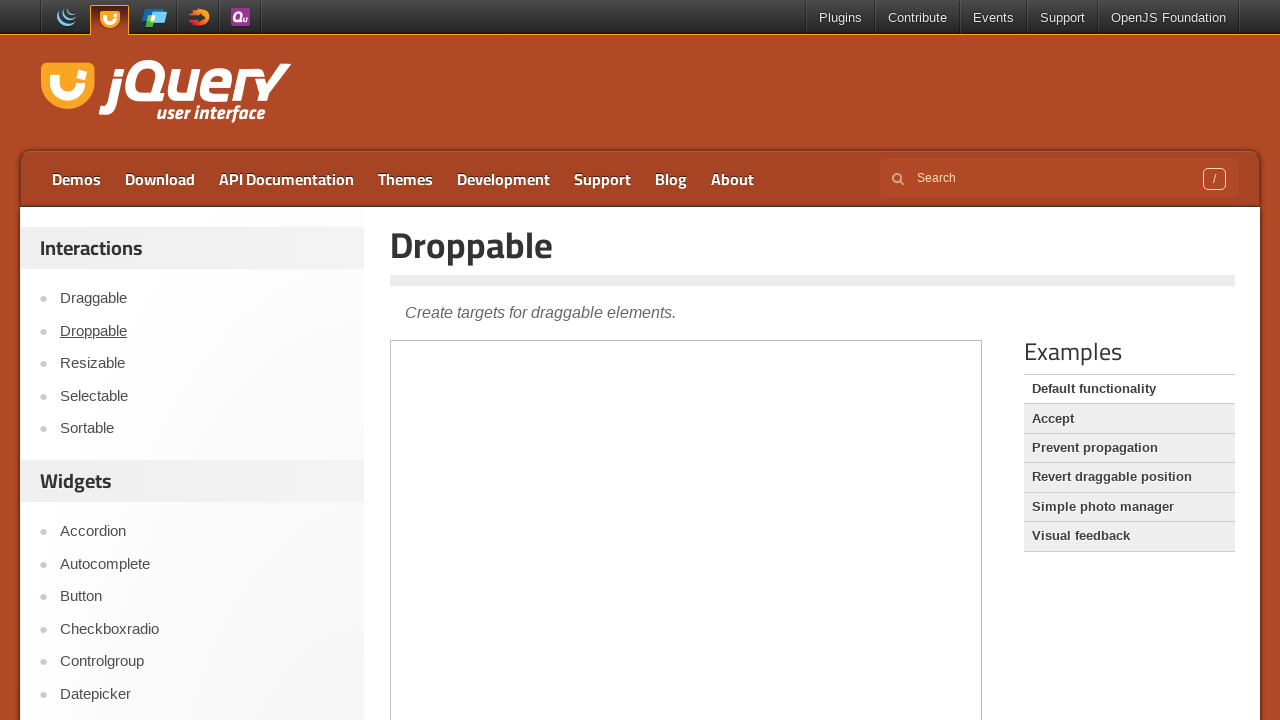

Demo iframe loaded
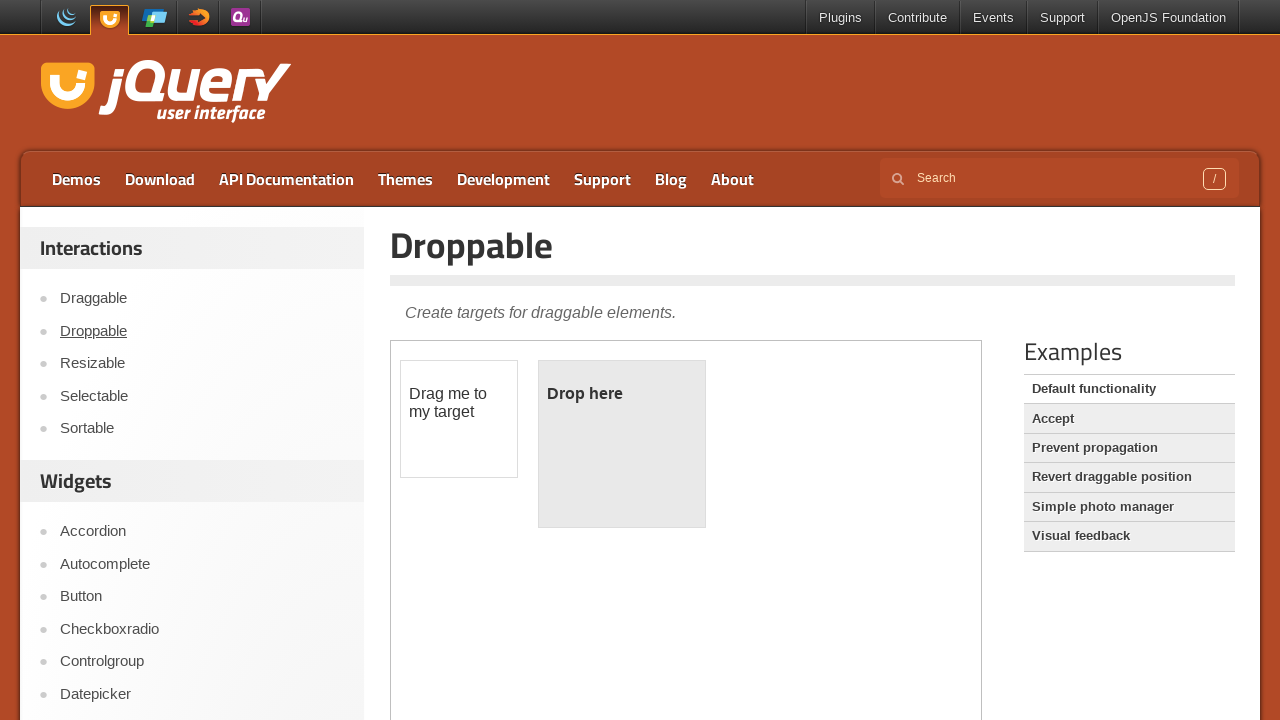

Switched to demo iframe
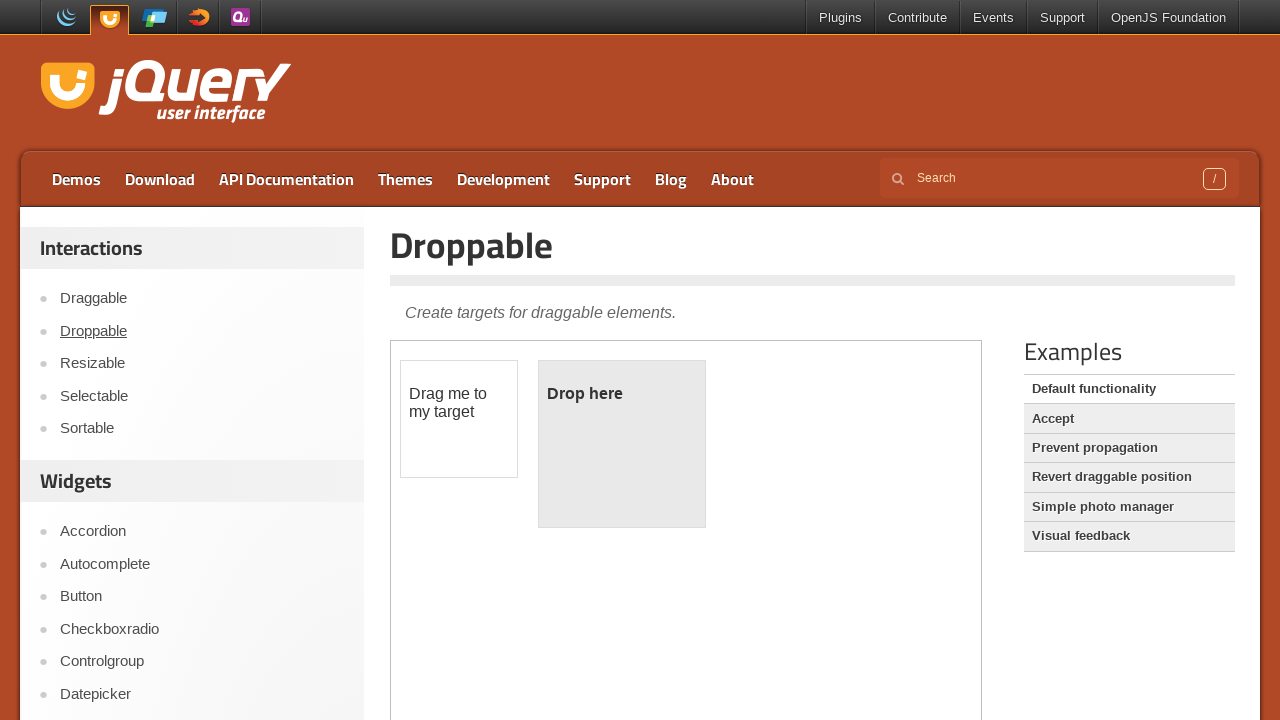

Located draggable element
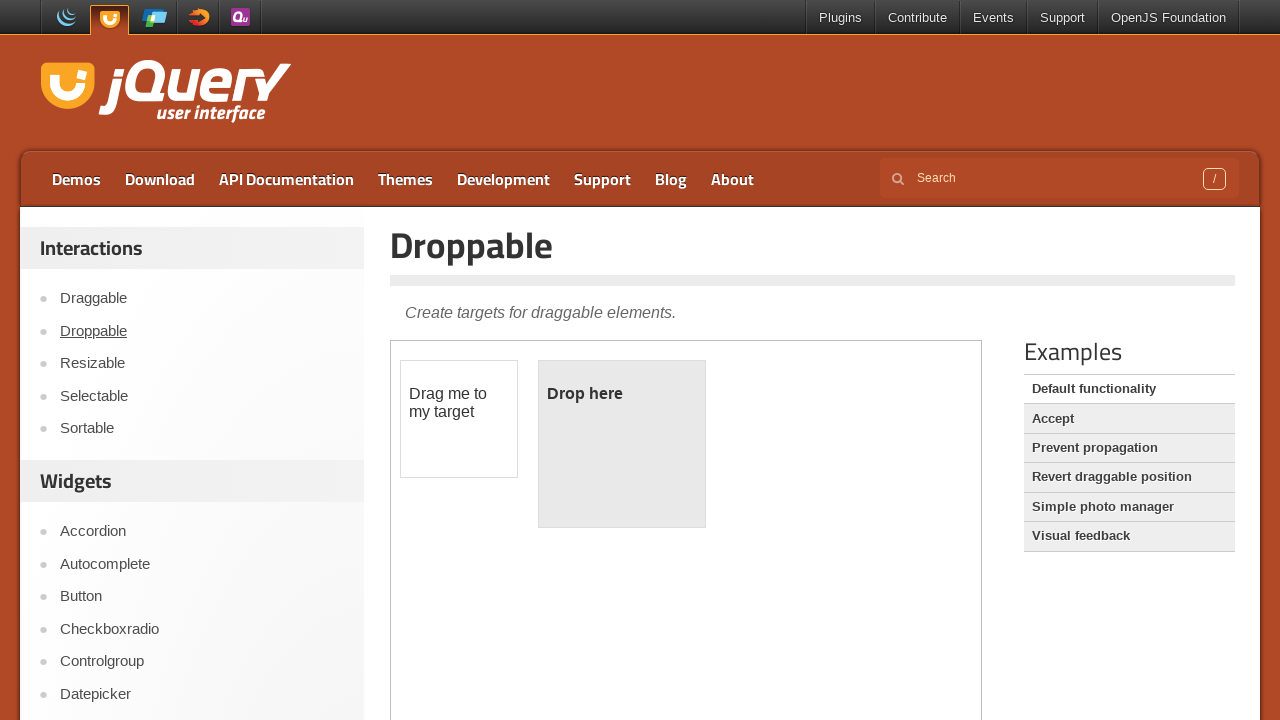

Located droppable target element
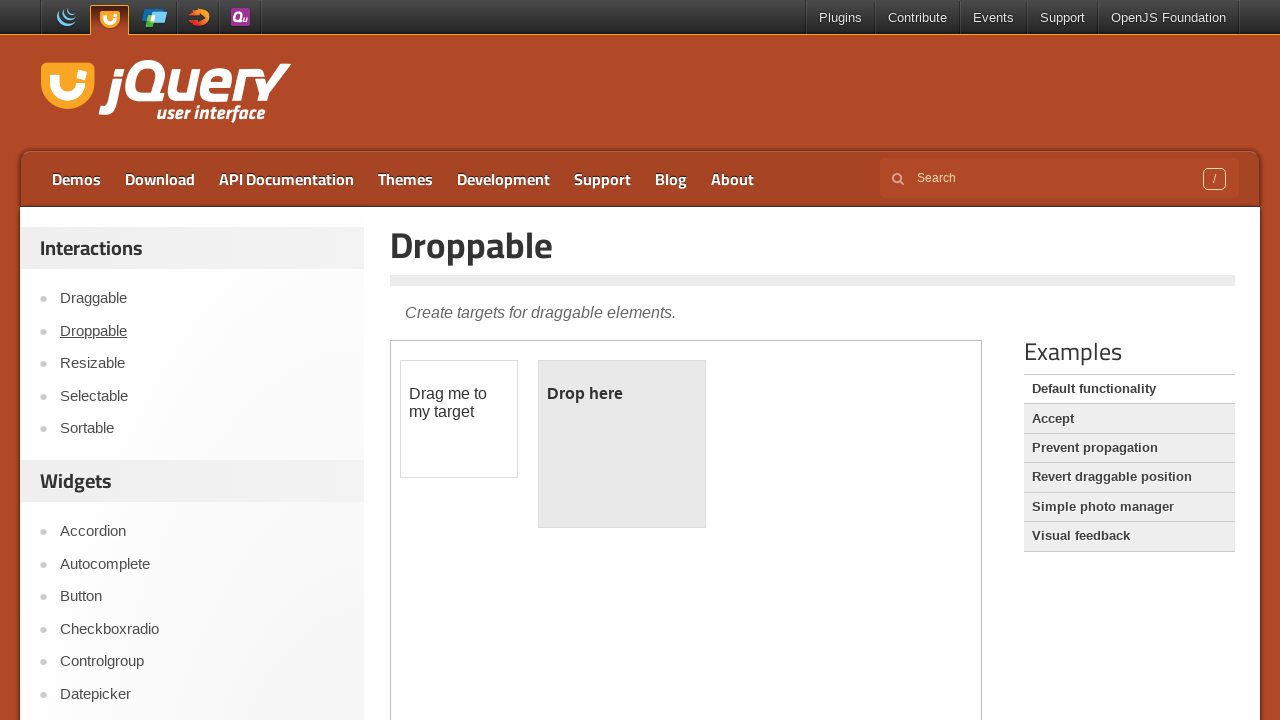

Dragged element from source to target at (622, 444)
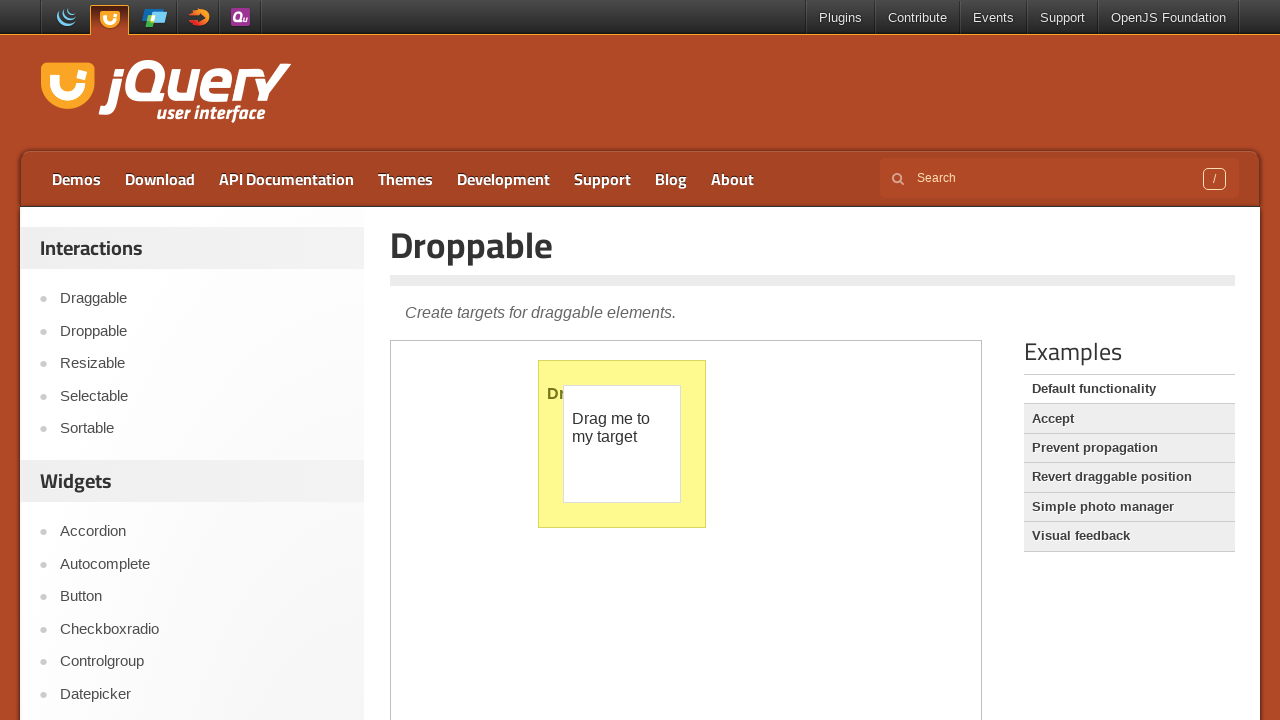

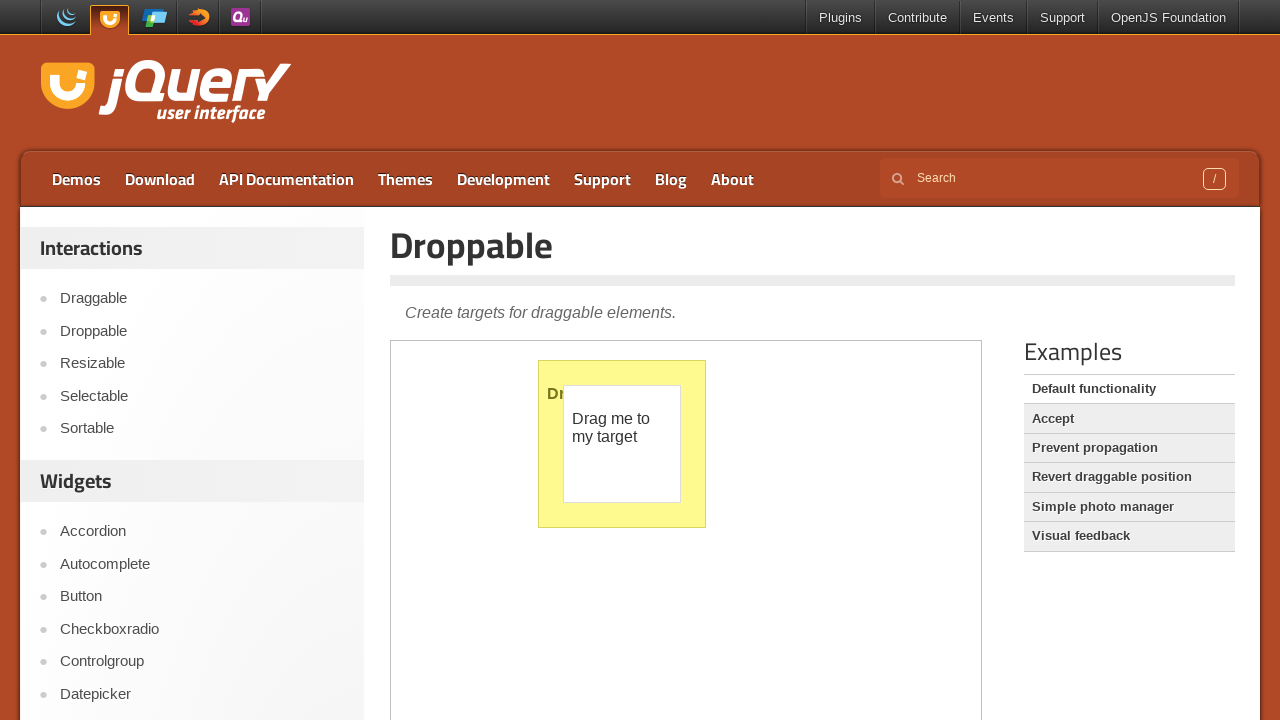